Navigates from the homepage to the upload page

Starting URL: http://leafground.com/

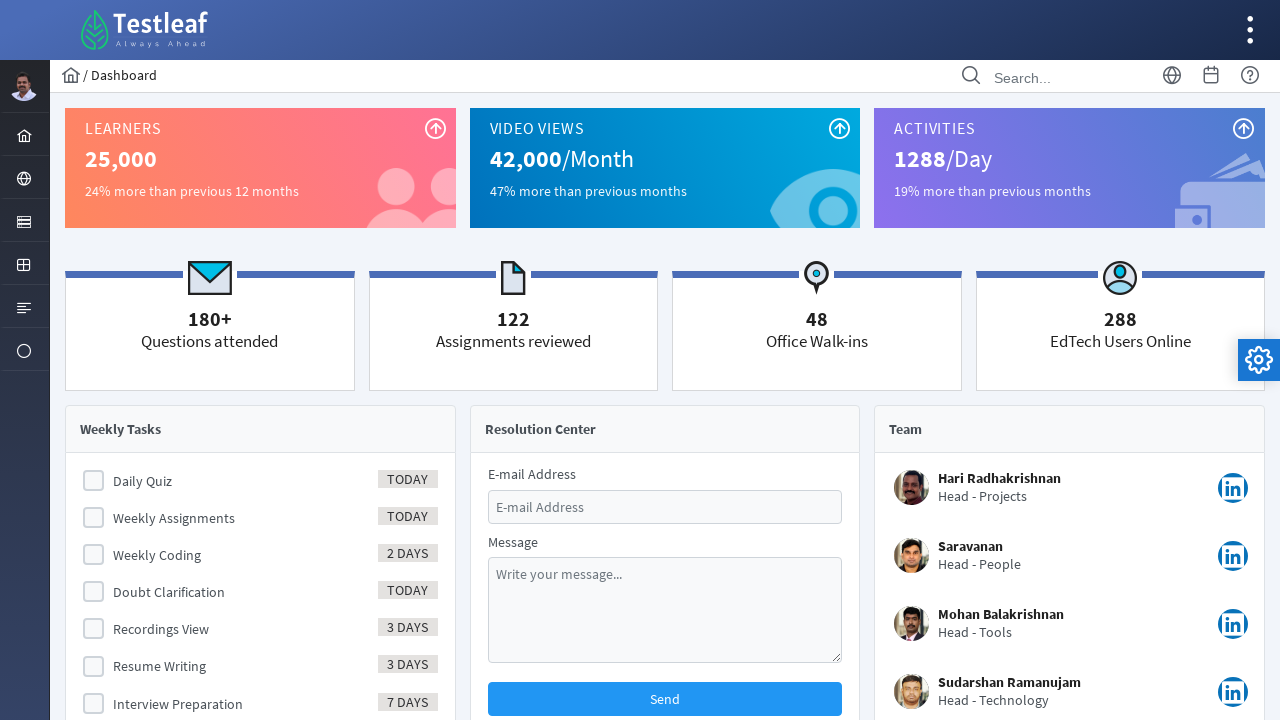

Navigated to upload page at http://leafground.com/pages/upload.html
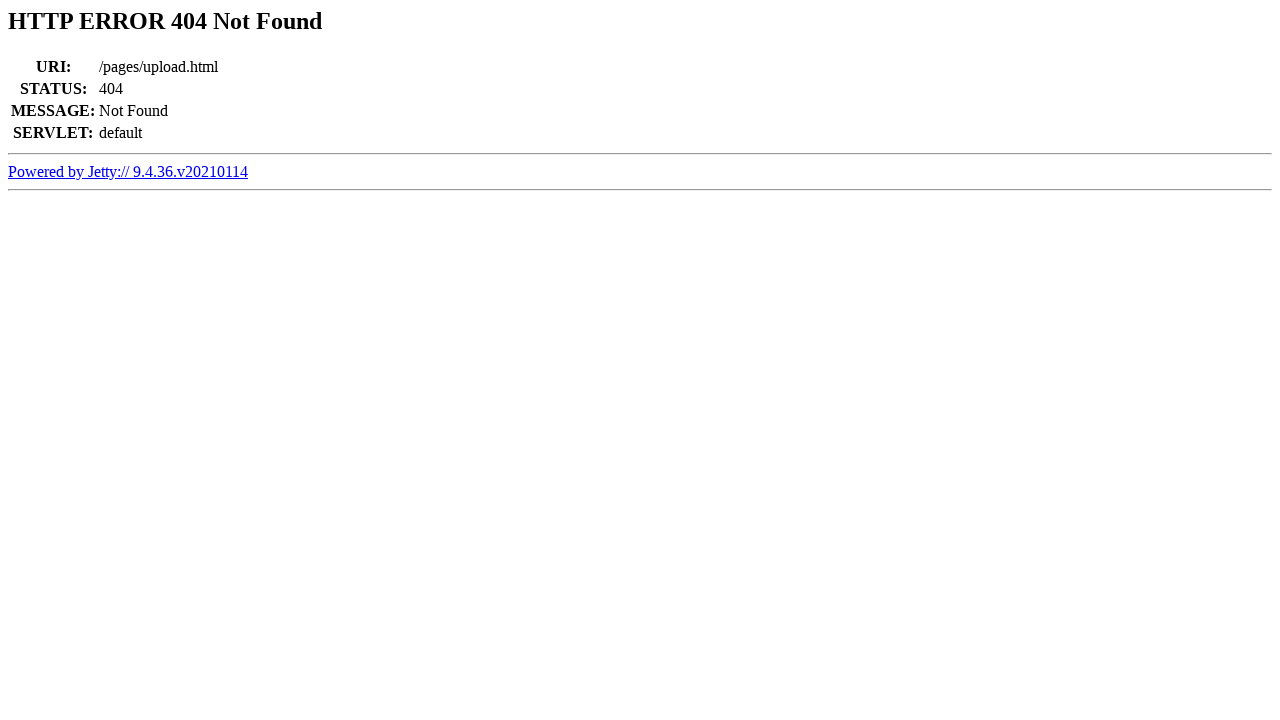

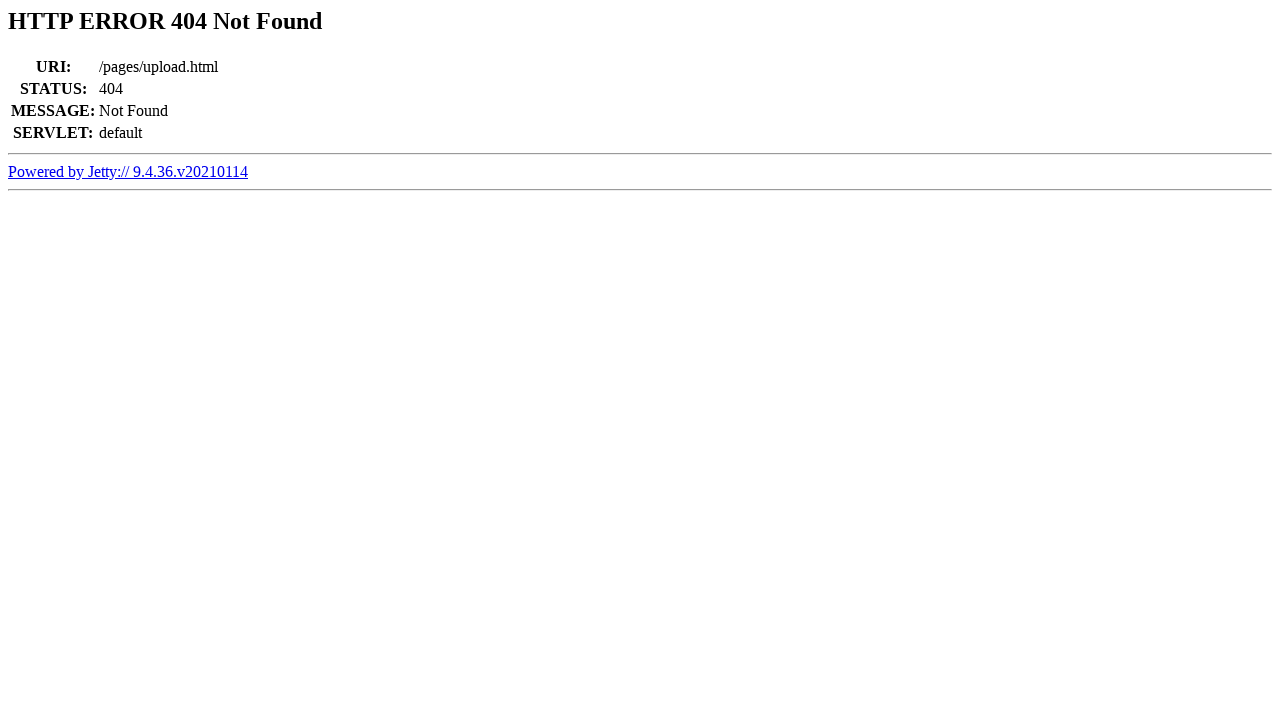